Tests the e-commerce flow on demoblaze by navigating to Laptops category, selecting a MacBook Air, adding it to cart, accepting the confirmation alert, and navigating to the cart page.

Starting URL: https://www.demoblaze.com

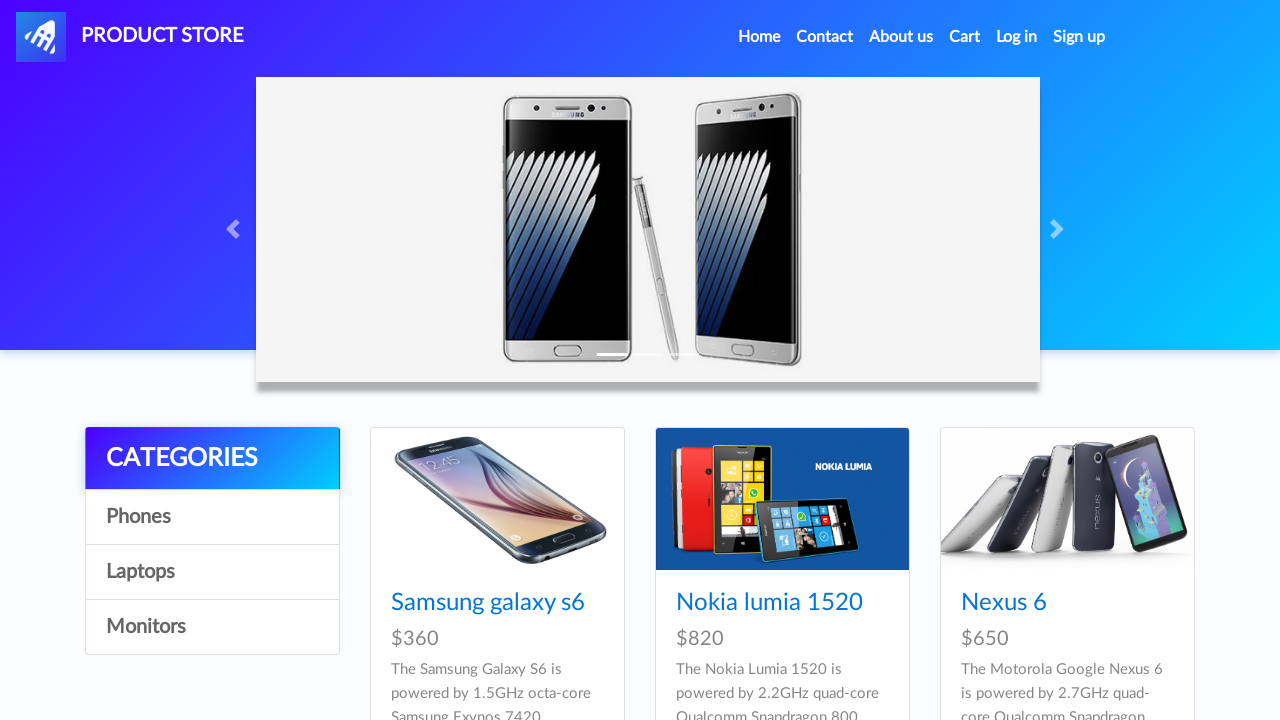

Clicked on Laptops category at (212, 572) on text=Laptops
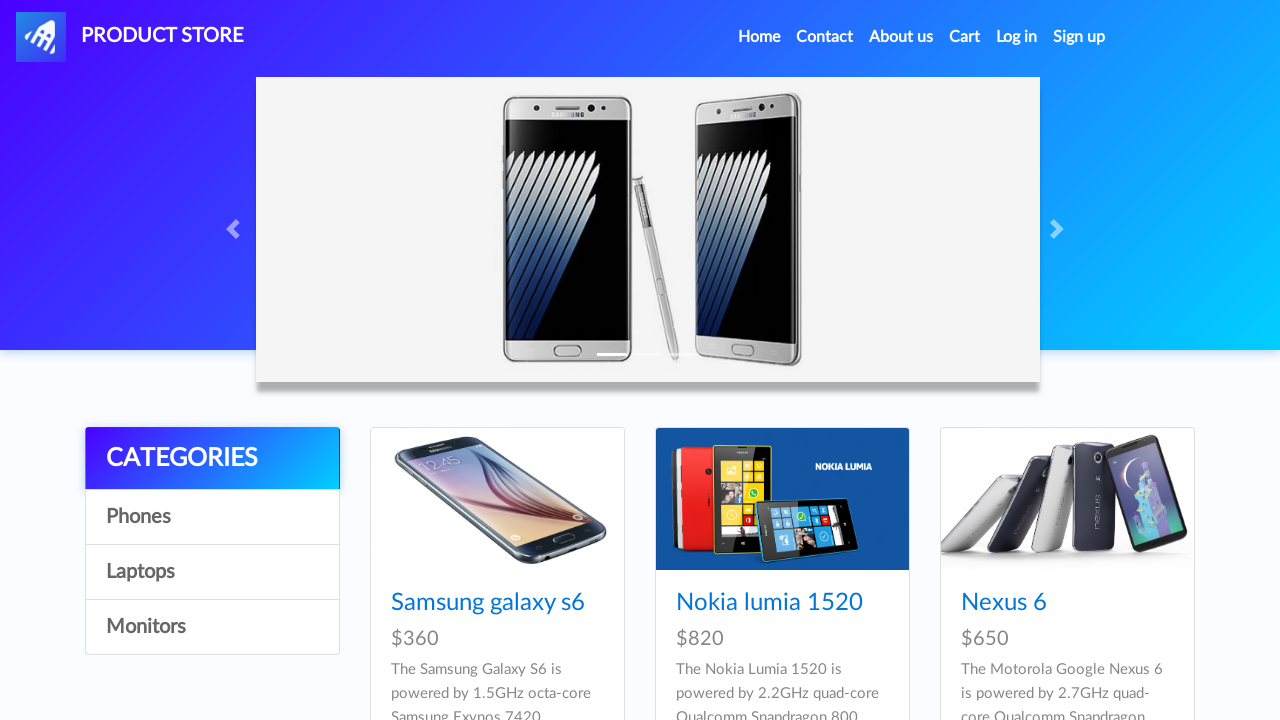

Waited for products to load
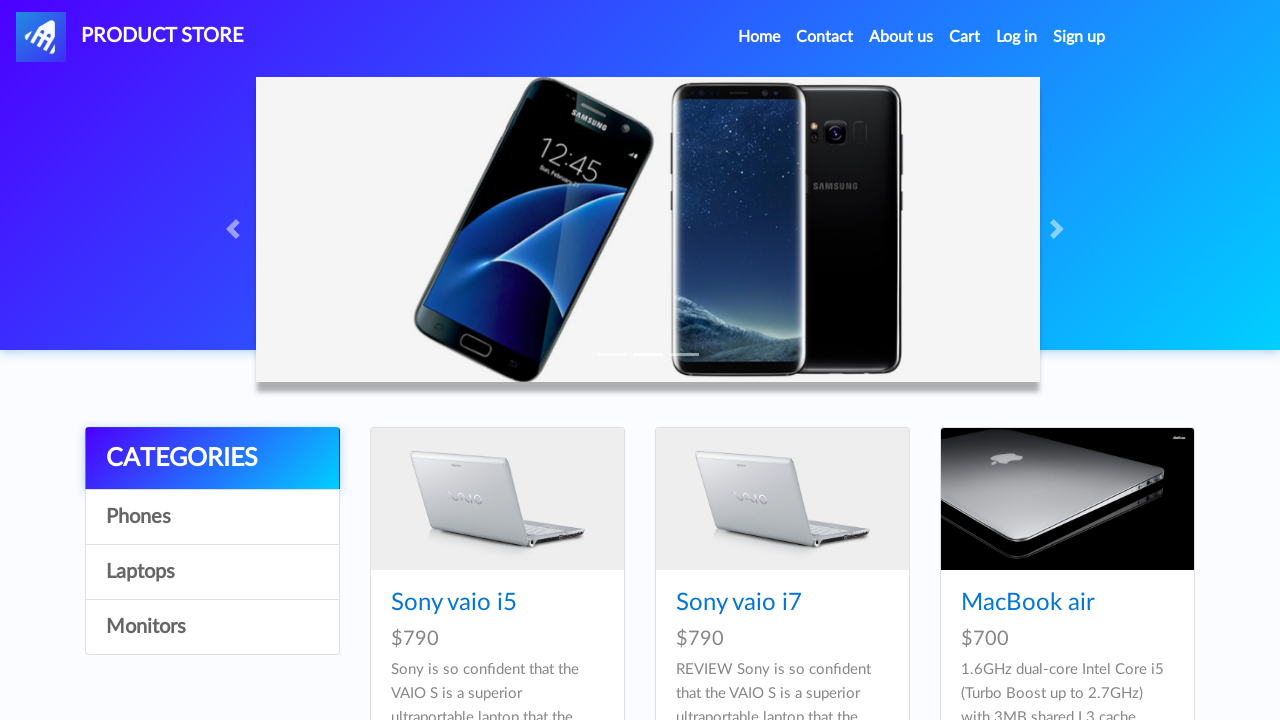

Clicked on MacBook Air product at (1028, 603) on text=MacBook air
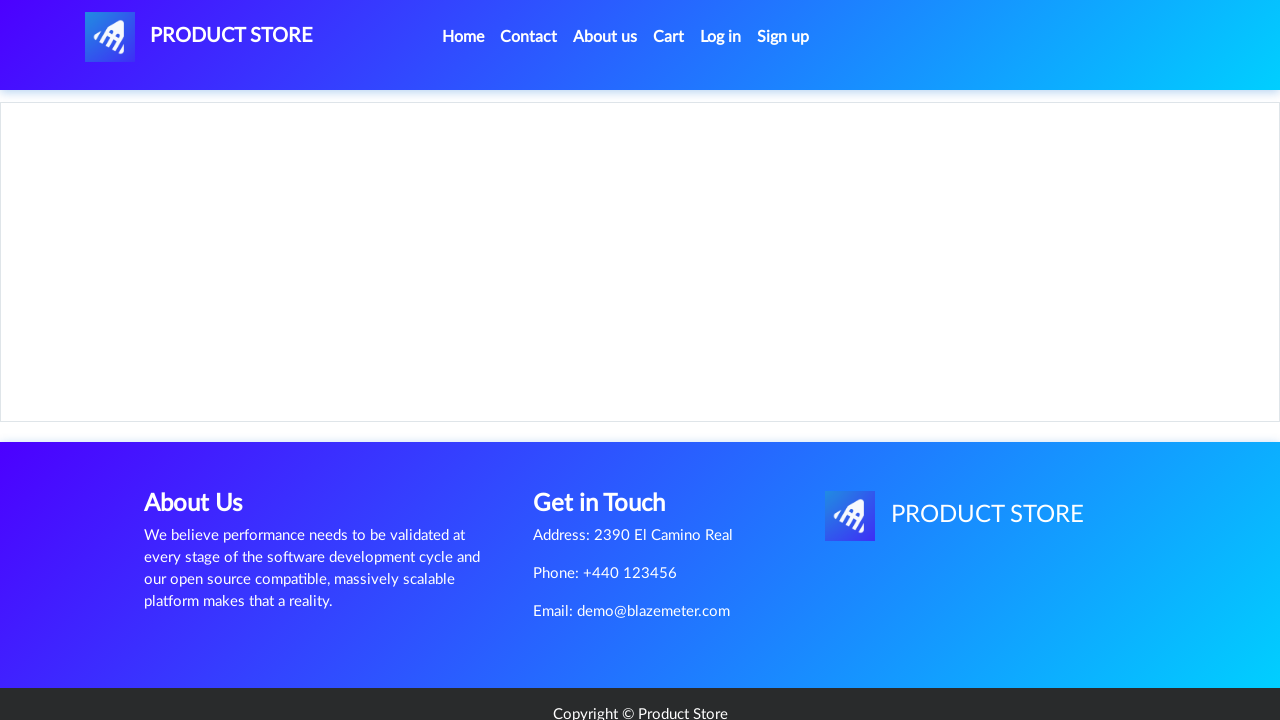

Waited for product page to load
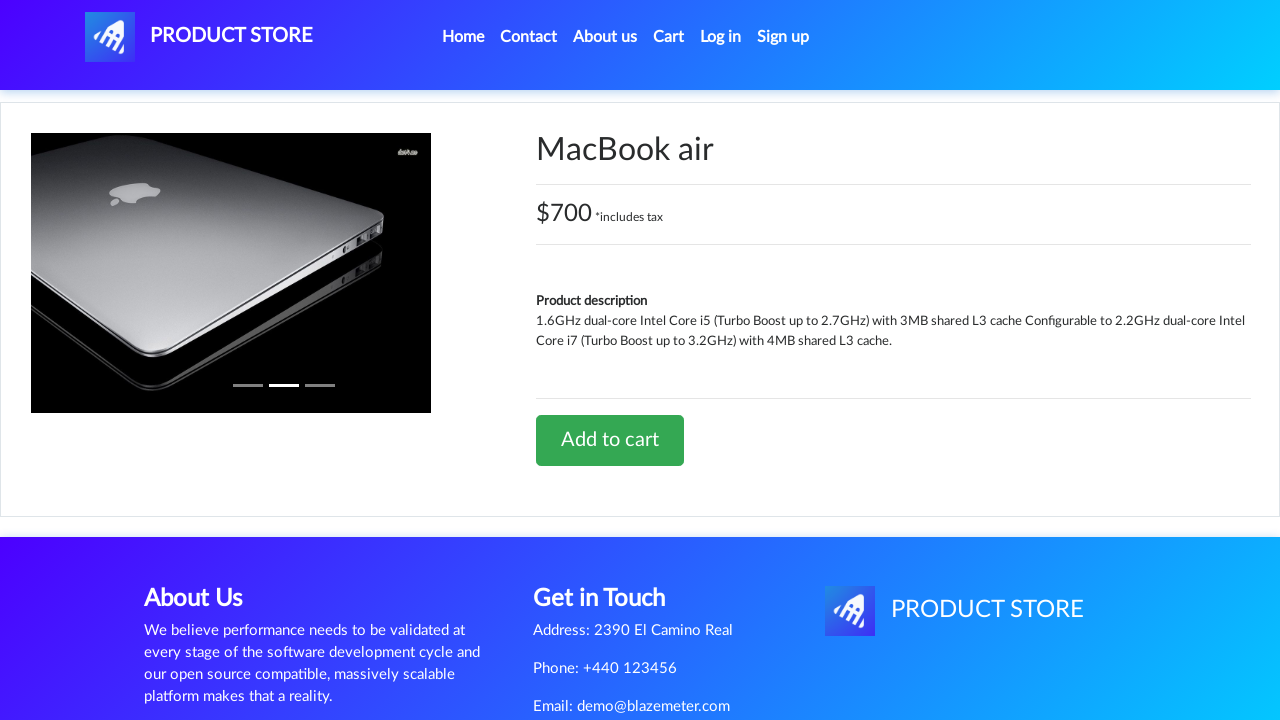

Clicked Add to cart button at (610, 440) on text=Add to cart
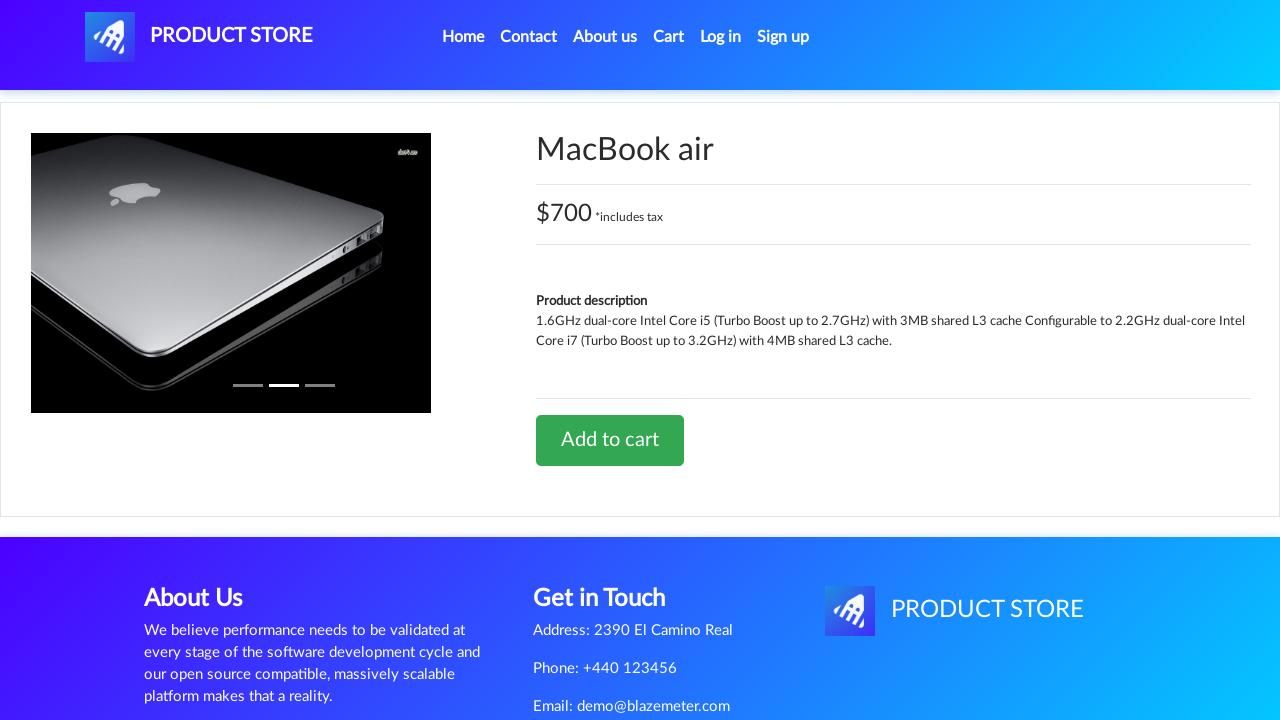

Set up dialog handler to accept confirmation alert
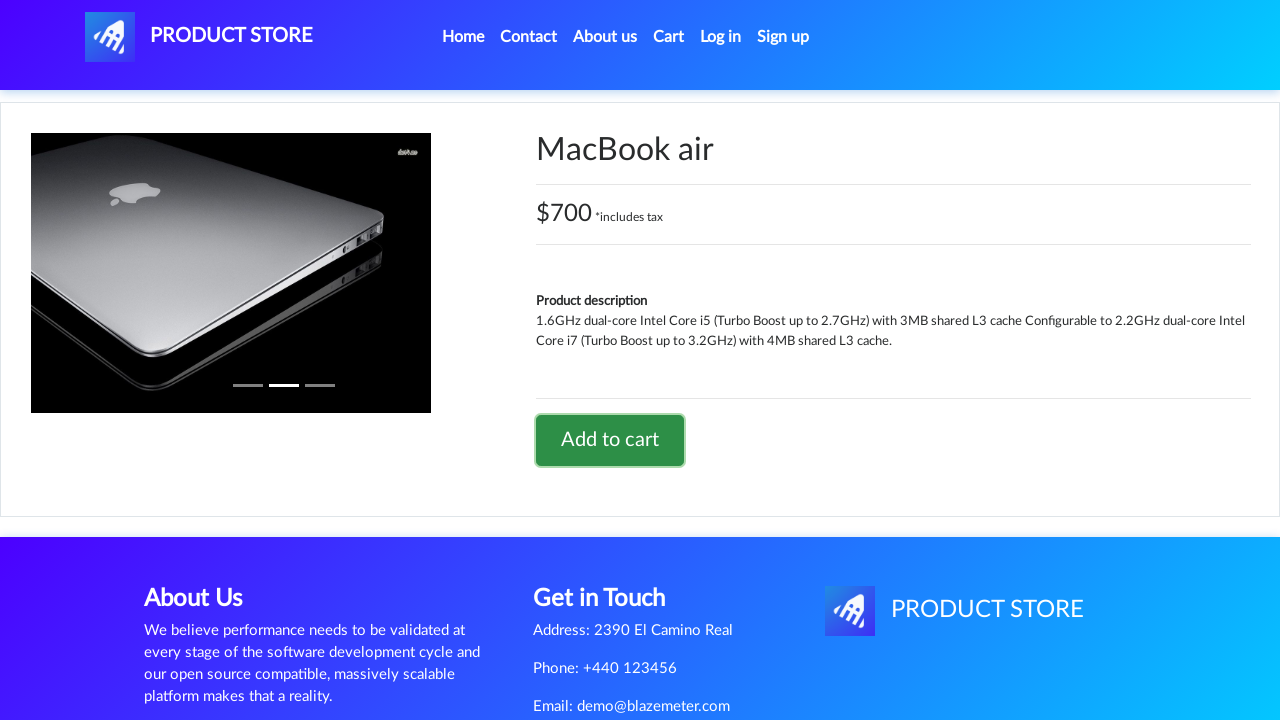

Waited for alert confirmation to be processed
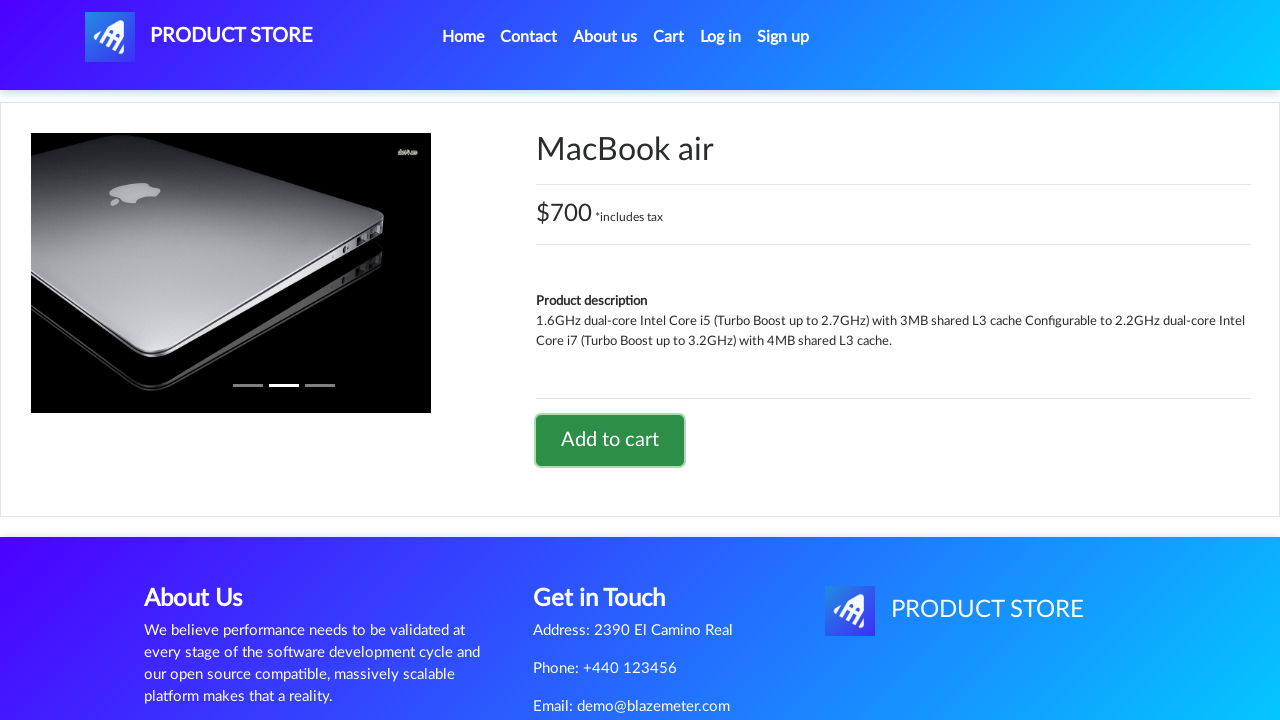

Clicked on Cart link to view cart page at (669, 37) on text=Cart
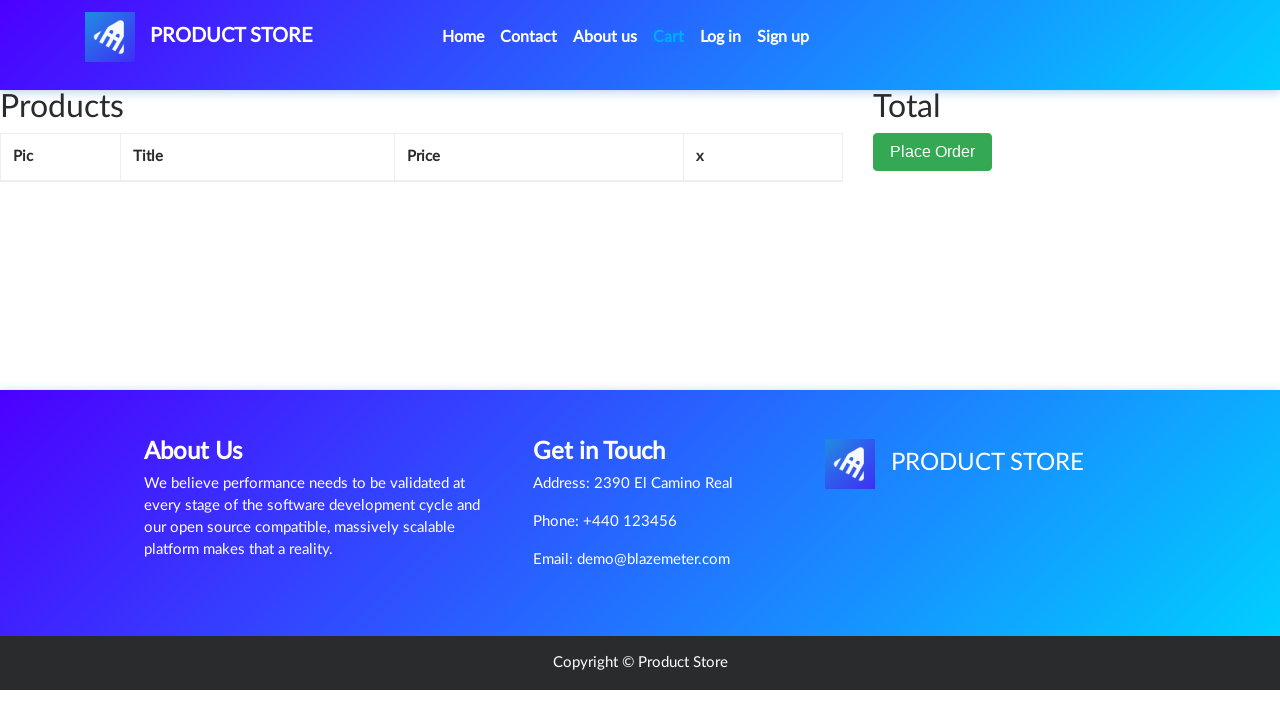

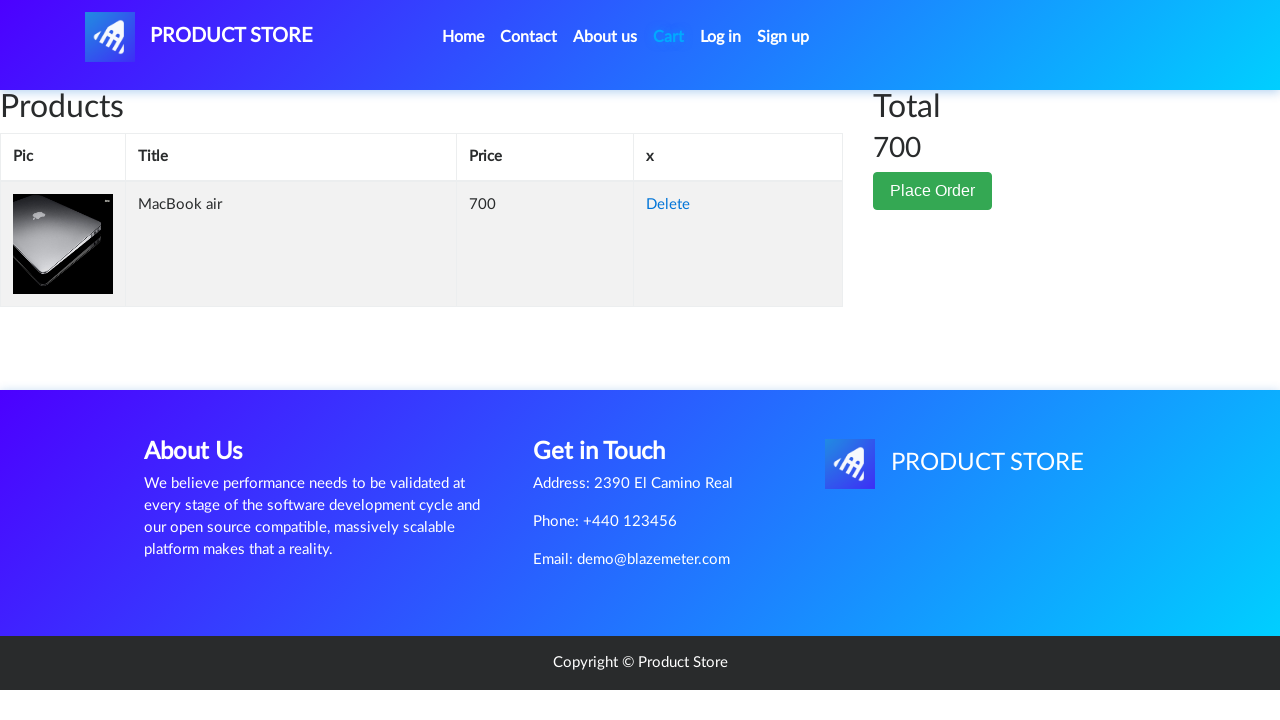